Tests browsing languages starting with letter M and verifies that MySQL appears as the last language in the list

Starting URL: http://99-bottles-of-beer.net/lyrics.html

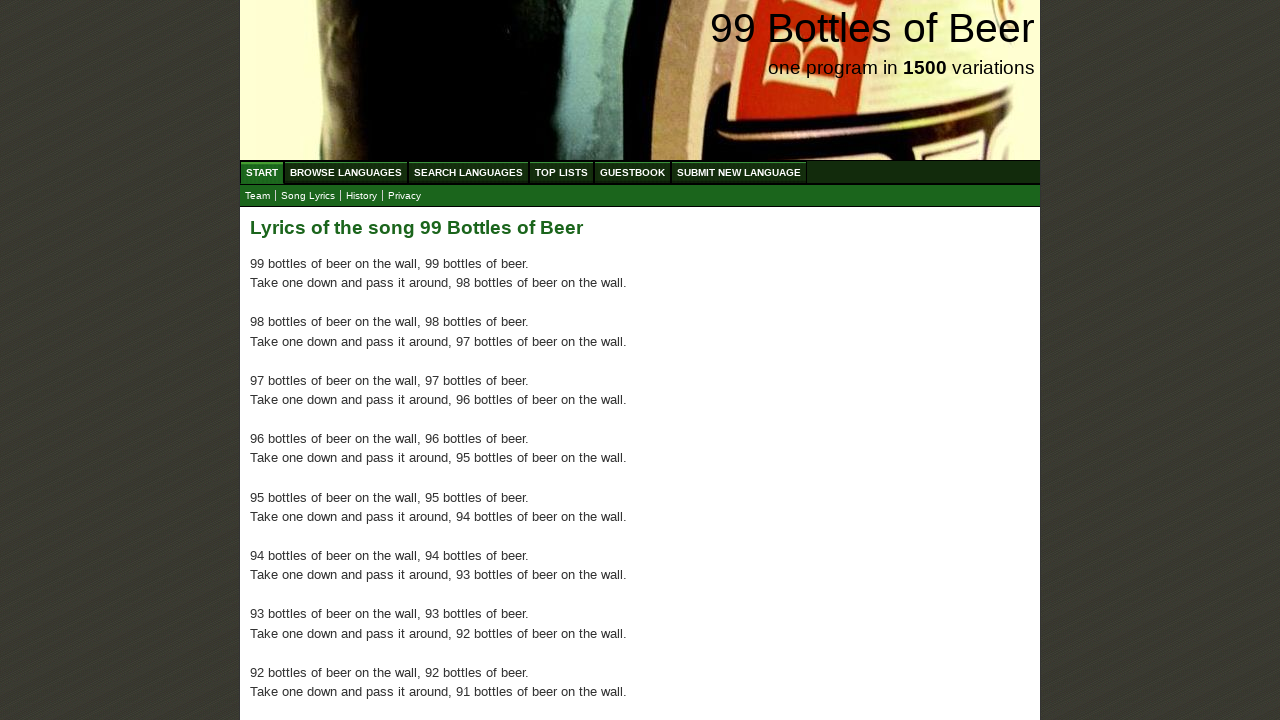

Clicked on Browse Languages menu at (346, 172) on xpath=//ul[@id='menu']/li/a[@href='/abc.html']
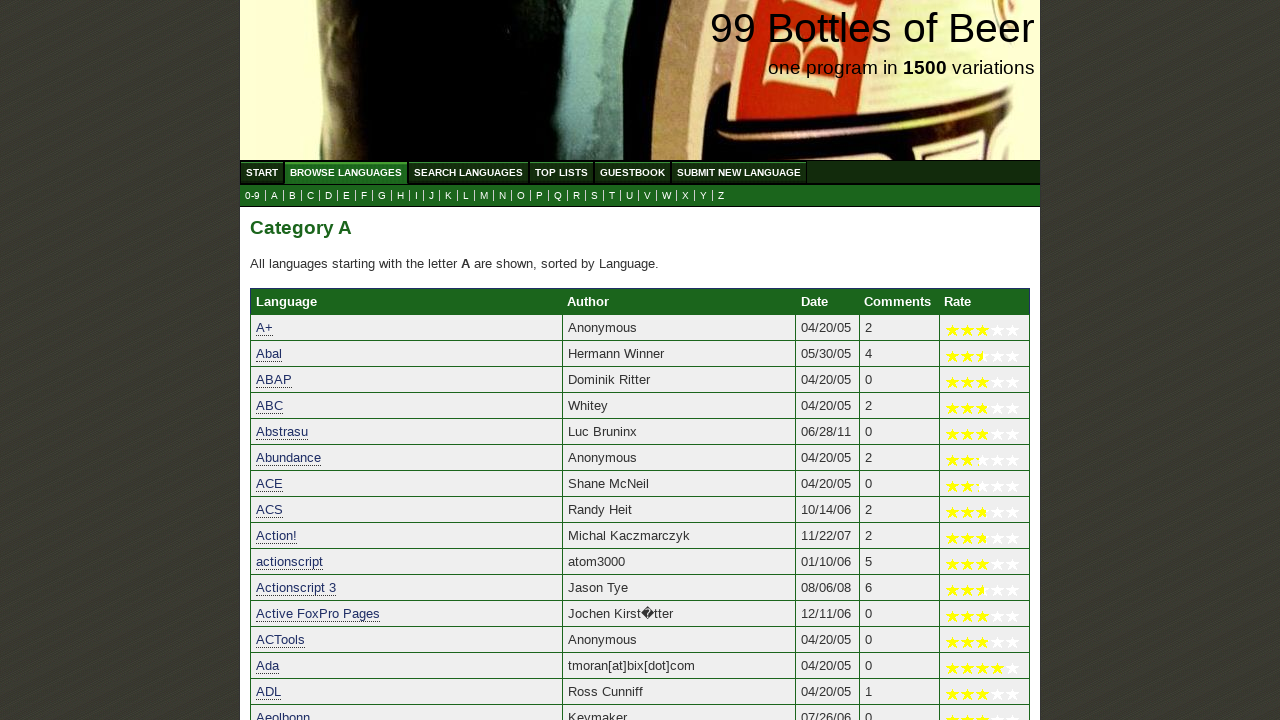

Clicked on letter M link to browse languages starting with M at (484, 196) on xpath=//a[@href='m.html']
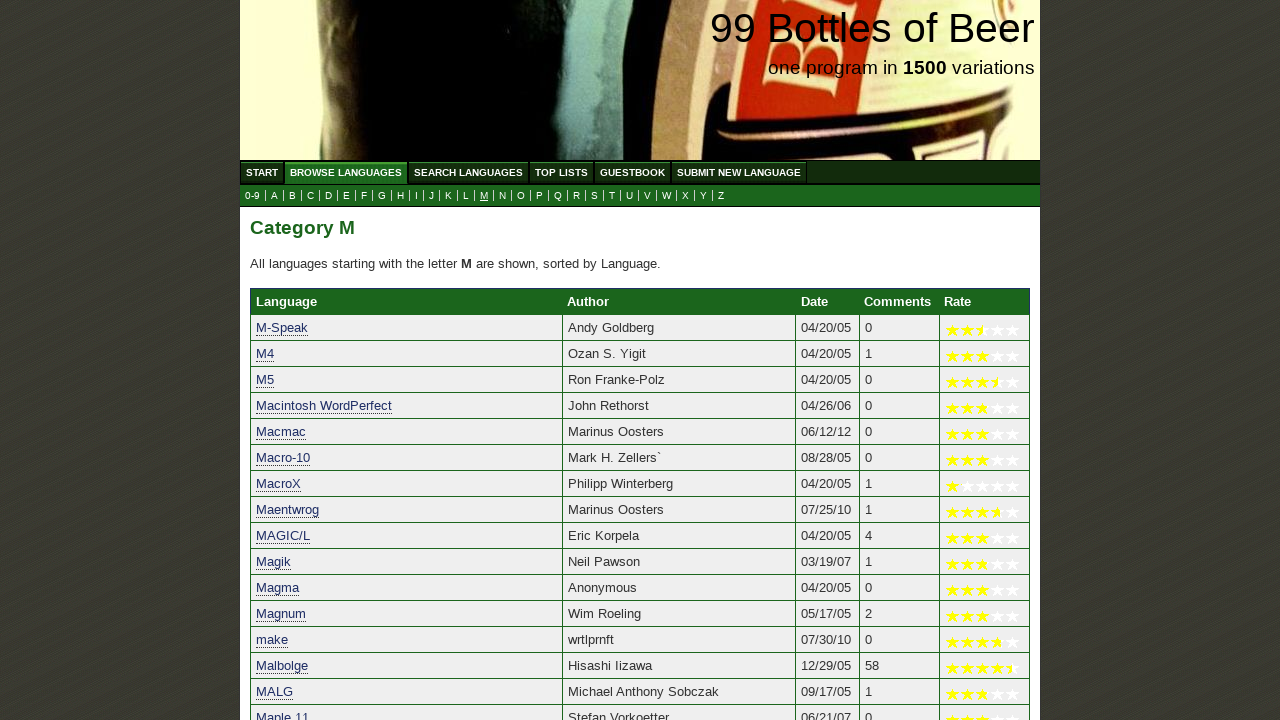

Located last entry in languages table
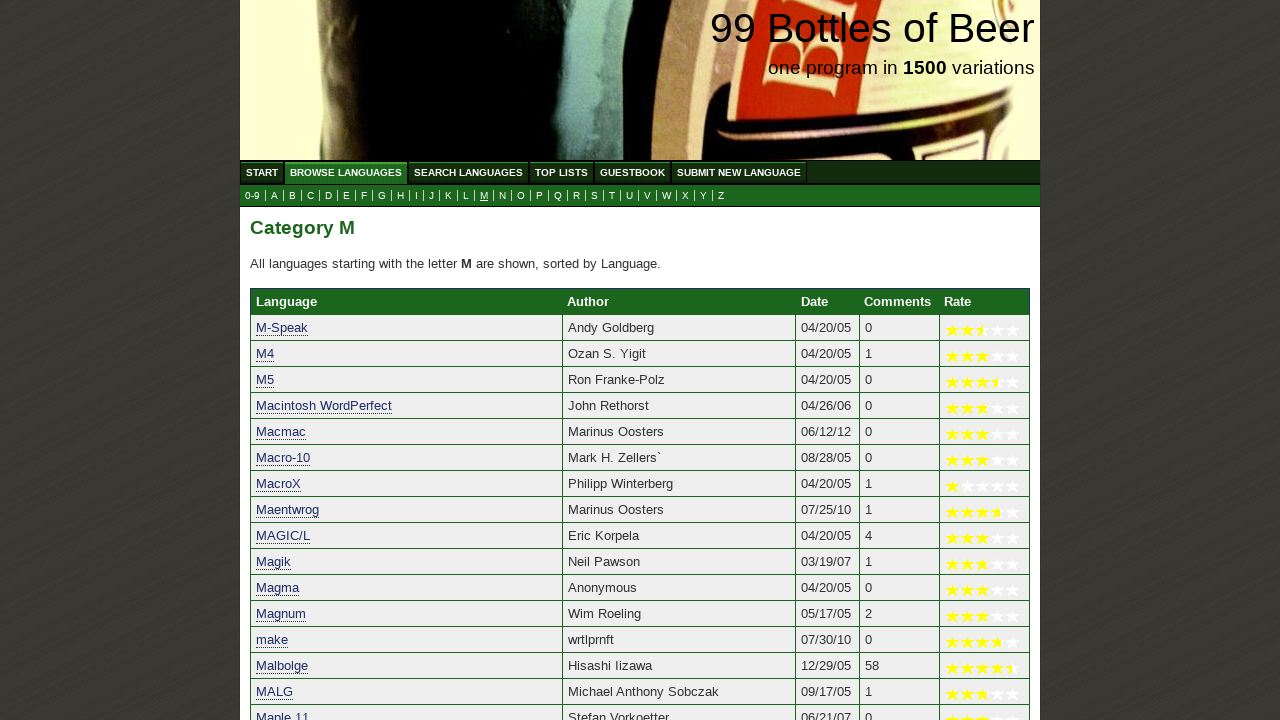

Verified that MySQL appears as the last language in the list
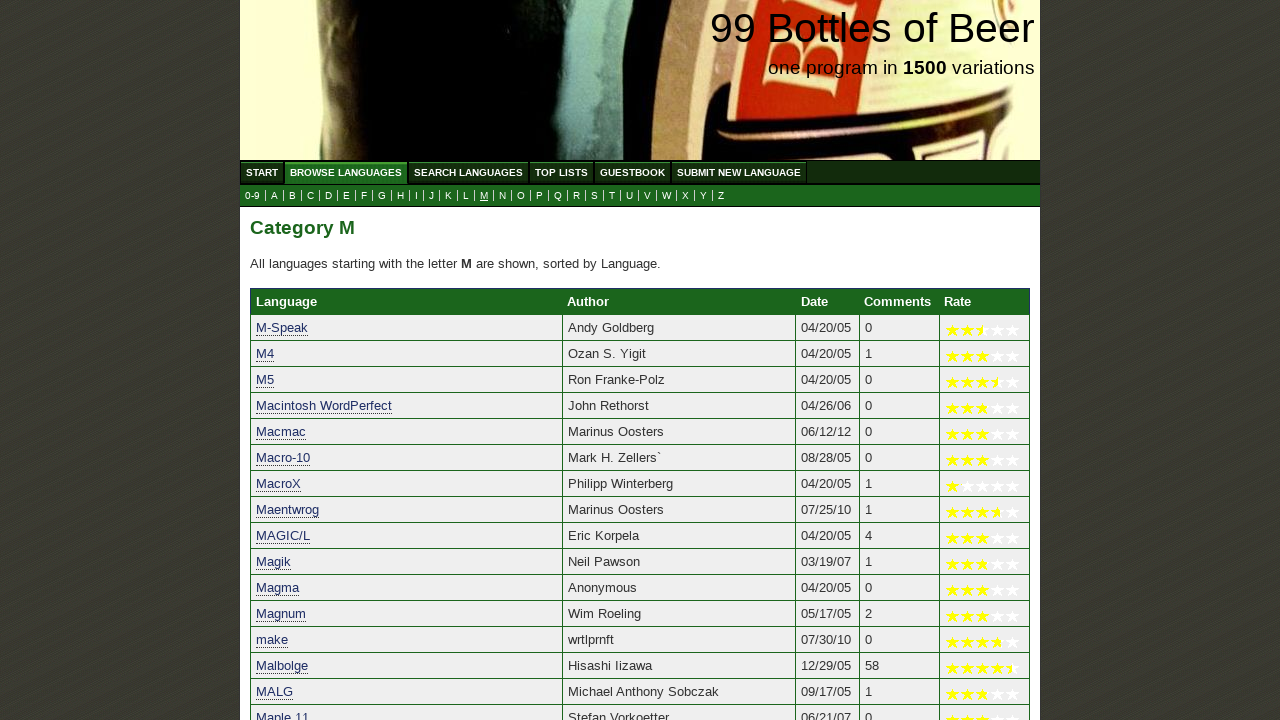

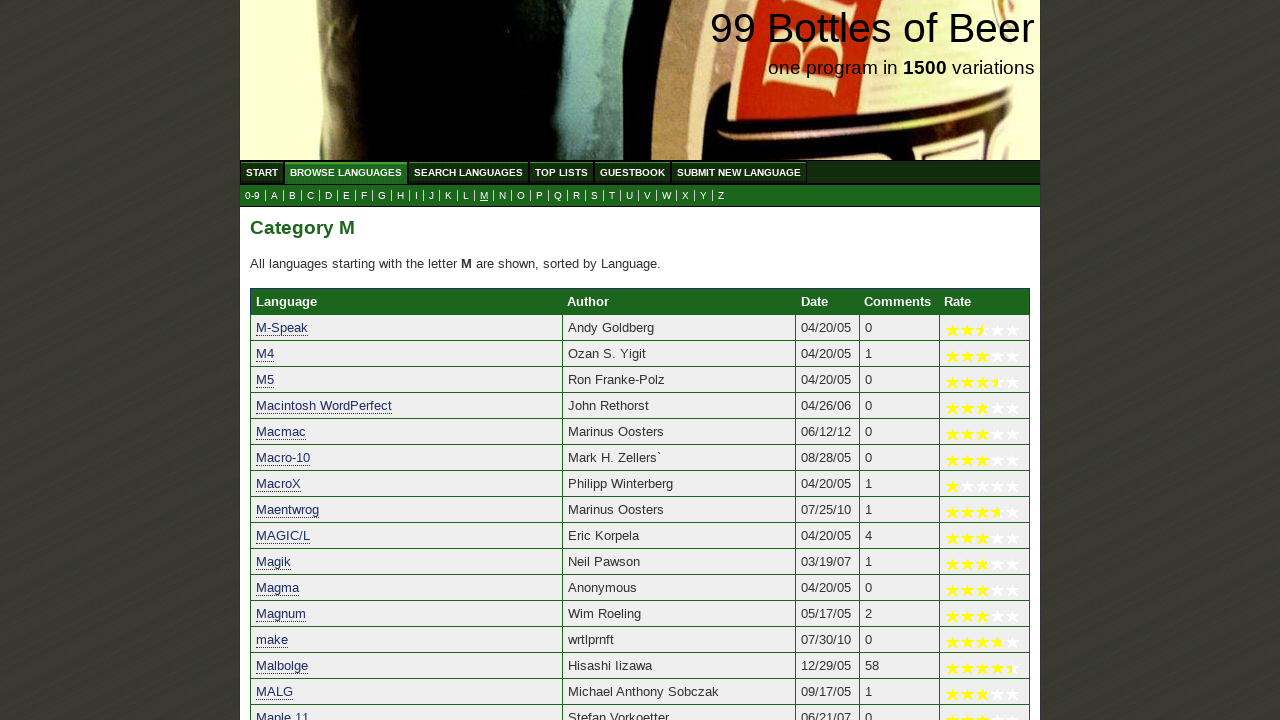